Navigates to a page, clicks a link with mathematically calculated text, and fills out a registration form

Starting URL: http://suninjuly.github.io/find_link_text

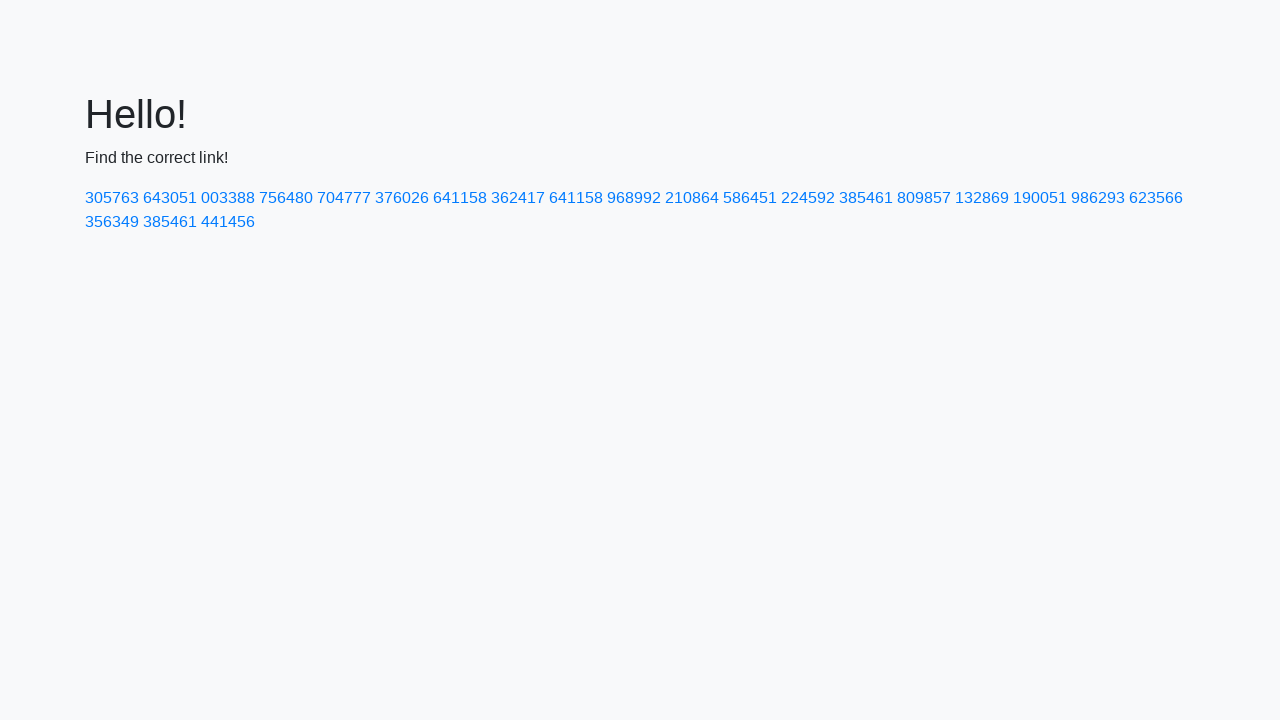

Navigated to the starting URL
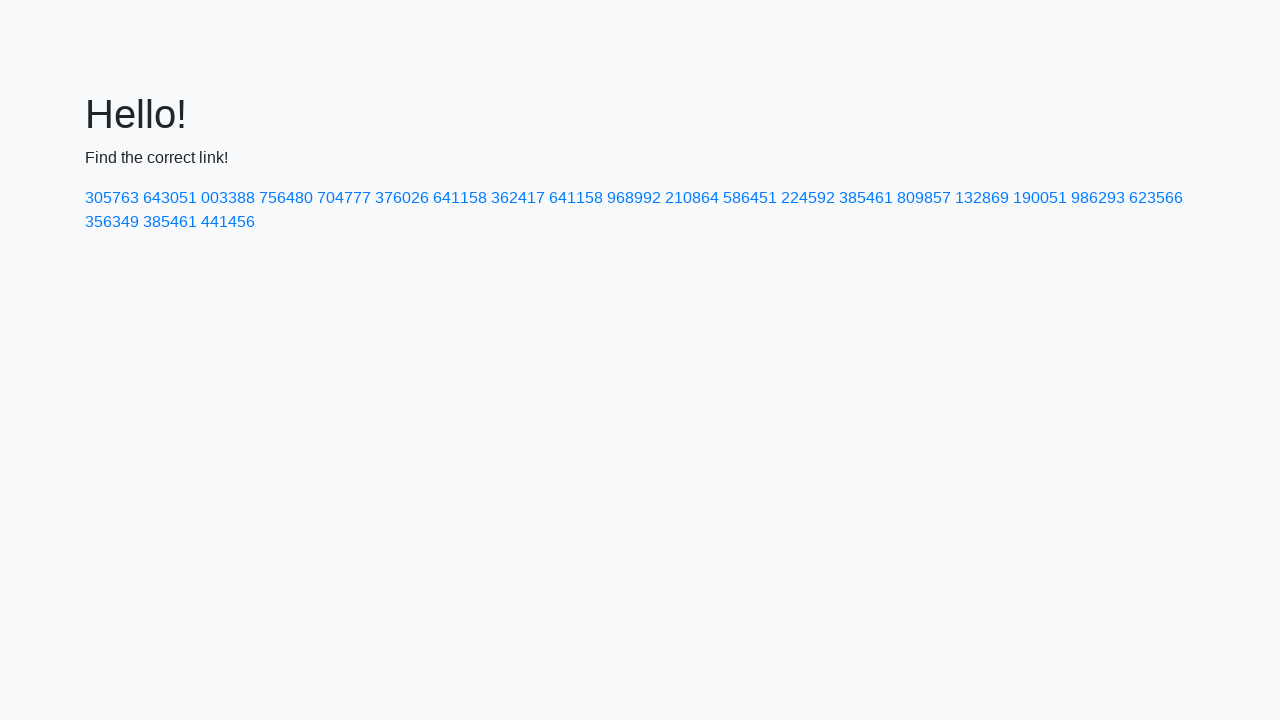

Clicked link with mathematically calculated text: 224592 at (808, 198) on text=224592
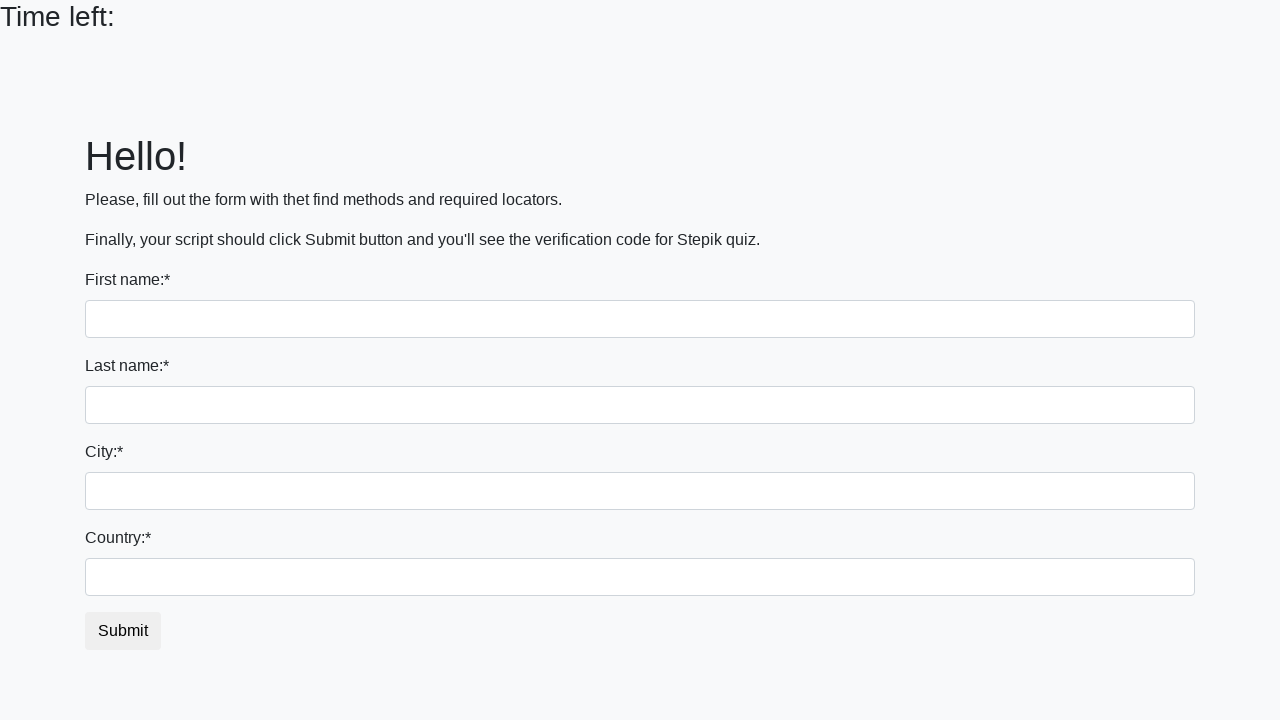

Filled first name field with 'Test' on input[name='first_name']
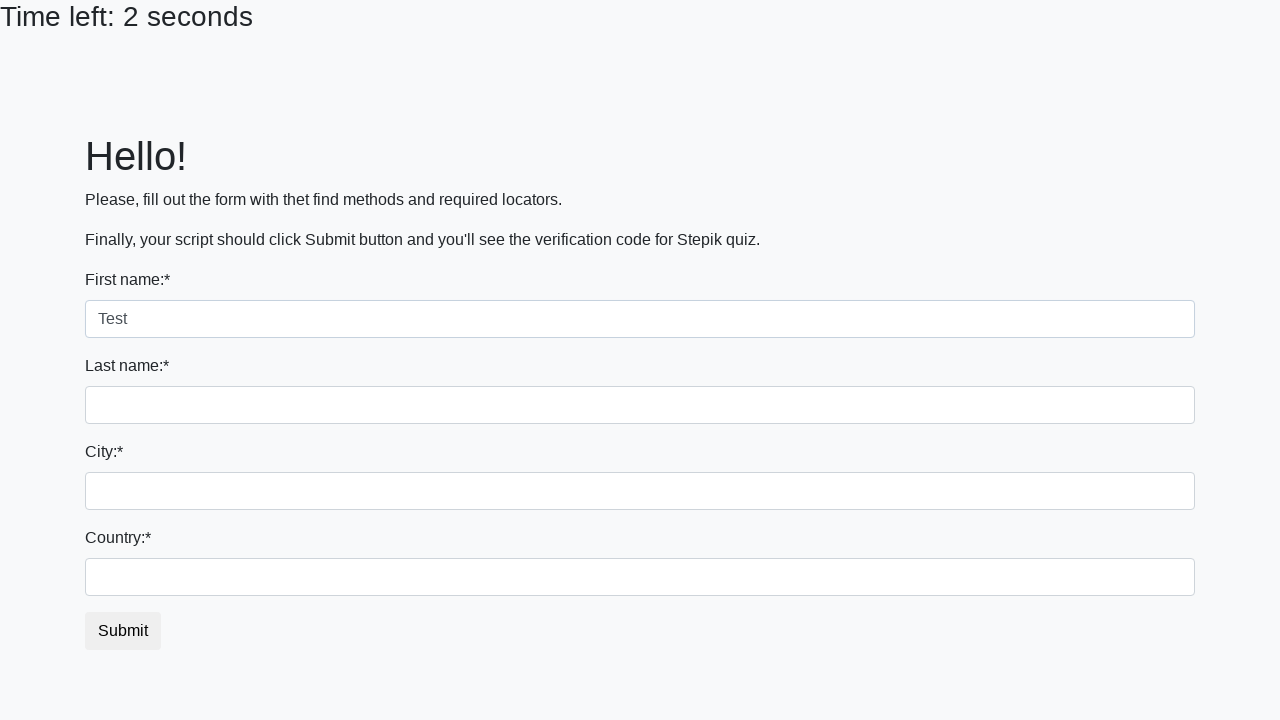

Filled last name field with 'Testoviy' on input[name='last_name']
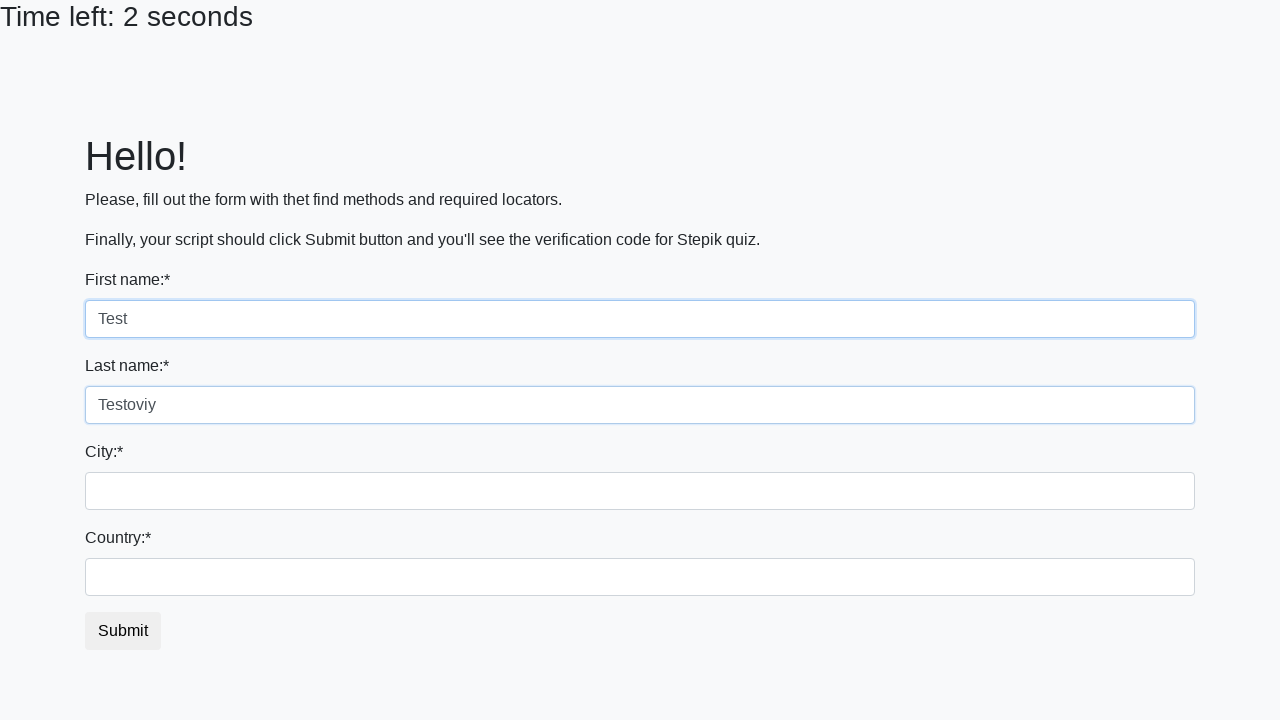

Filled firstname field with 'Russia' on input[name='firstname']
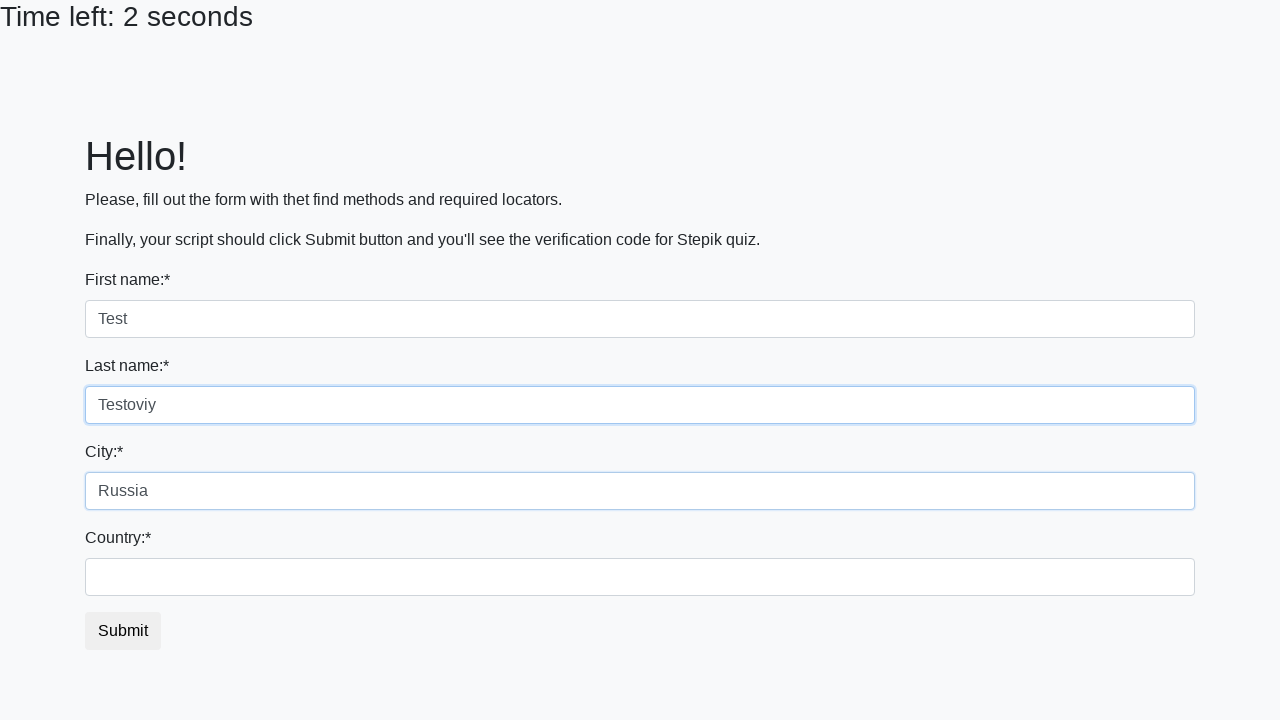

Filled country field with 'Gorod' on #country
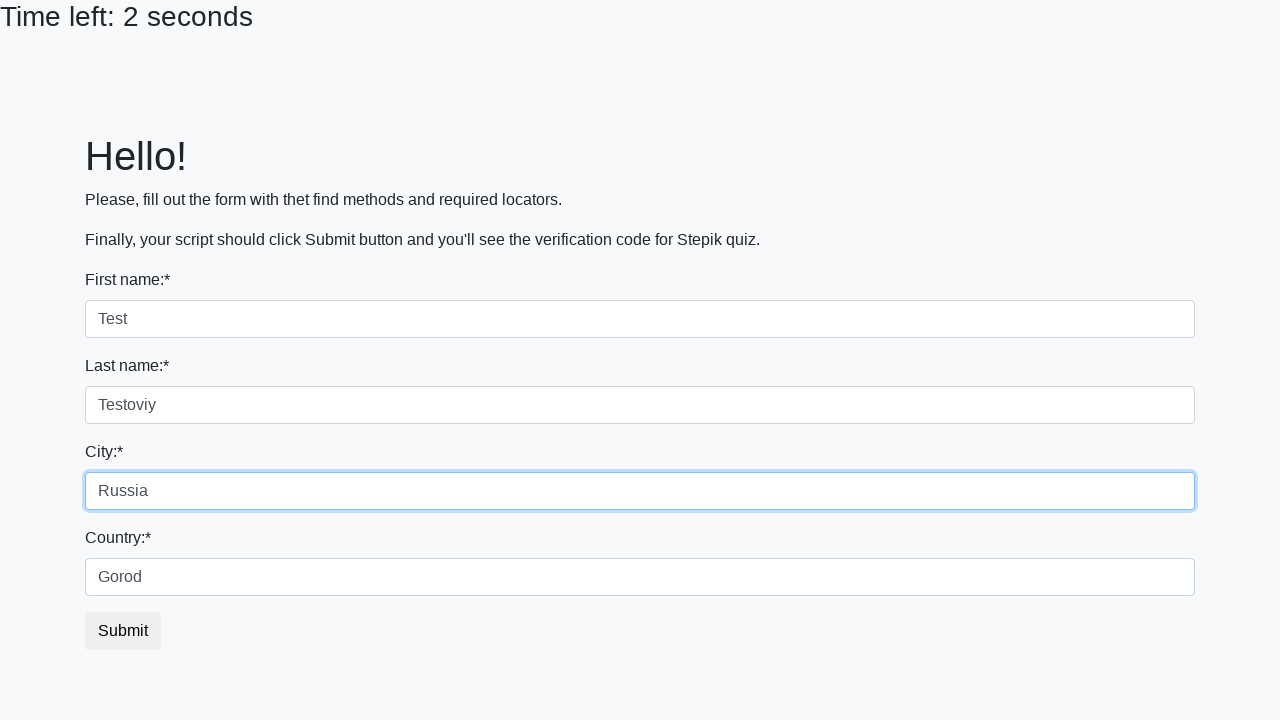

Clicked submit button to submit the registration form at (123, 631) on button
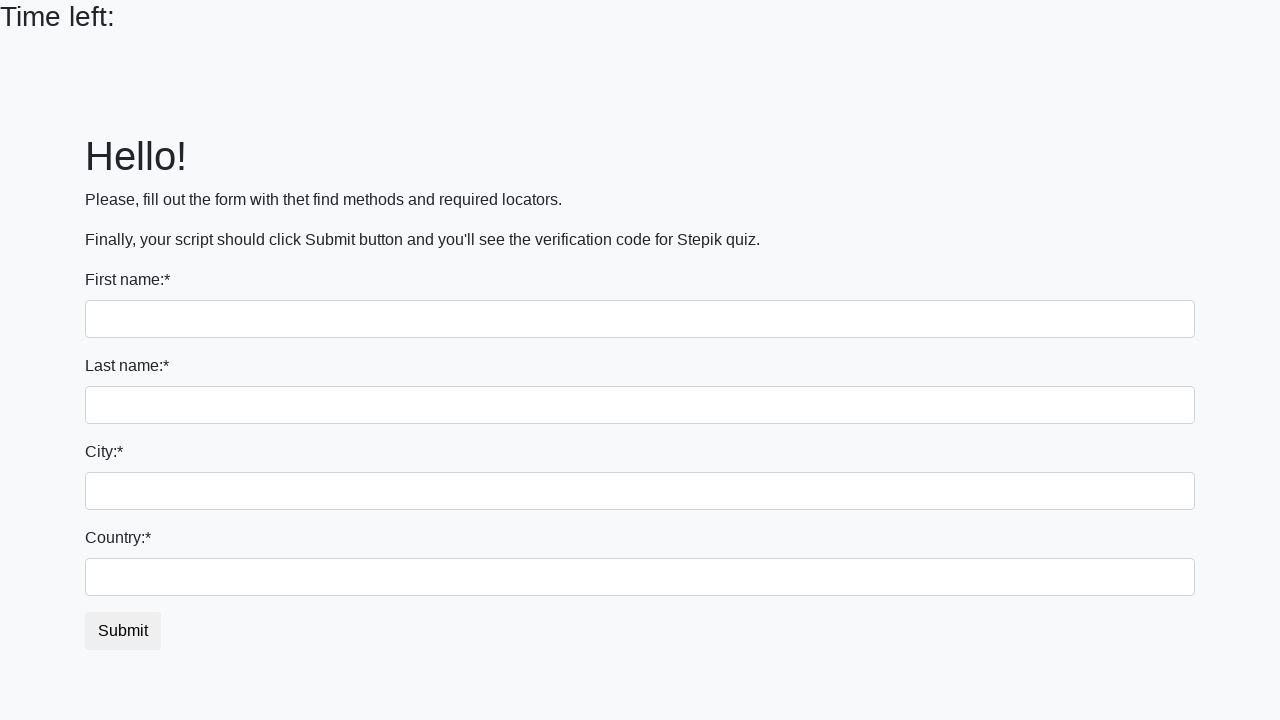

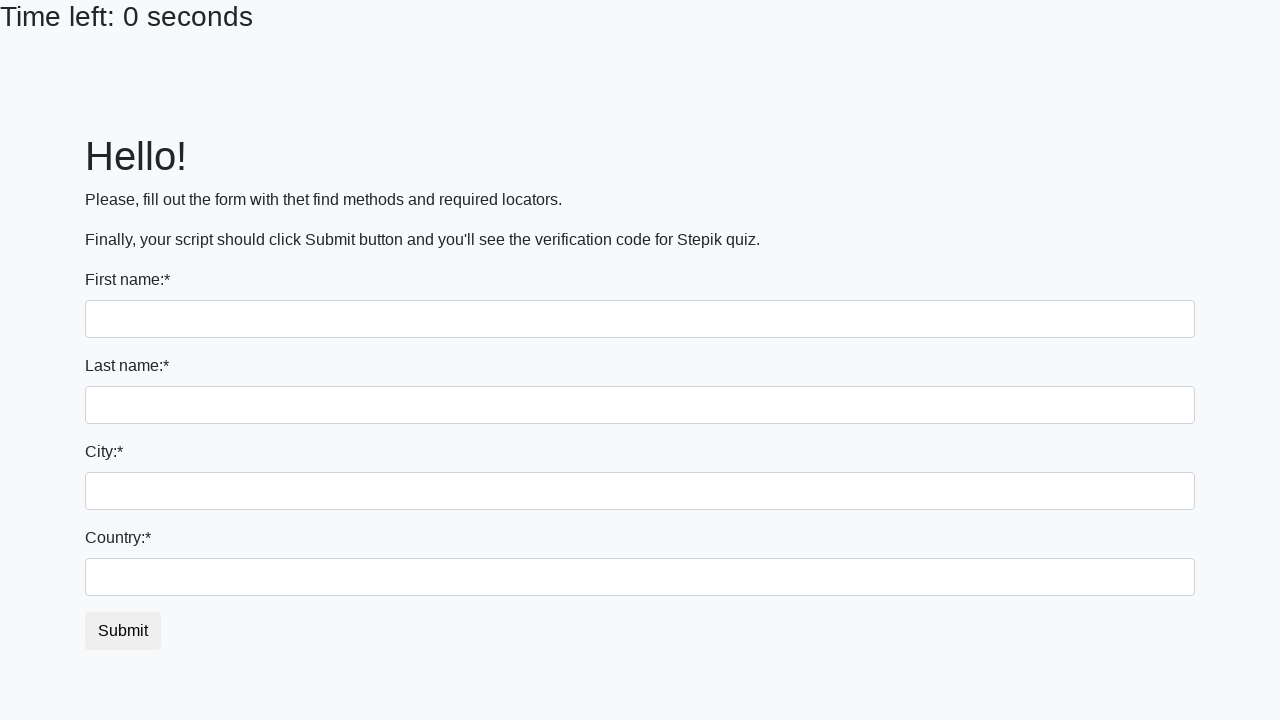